Navigates to the SpiceJet airlines website homepage and waits for it to load

Starting URL: https://spicejet.com/

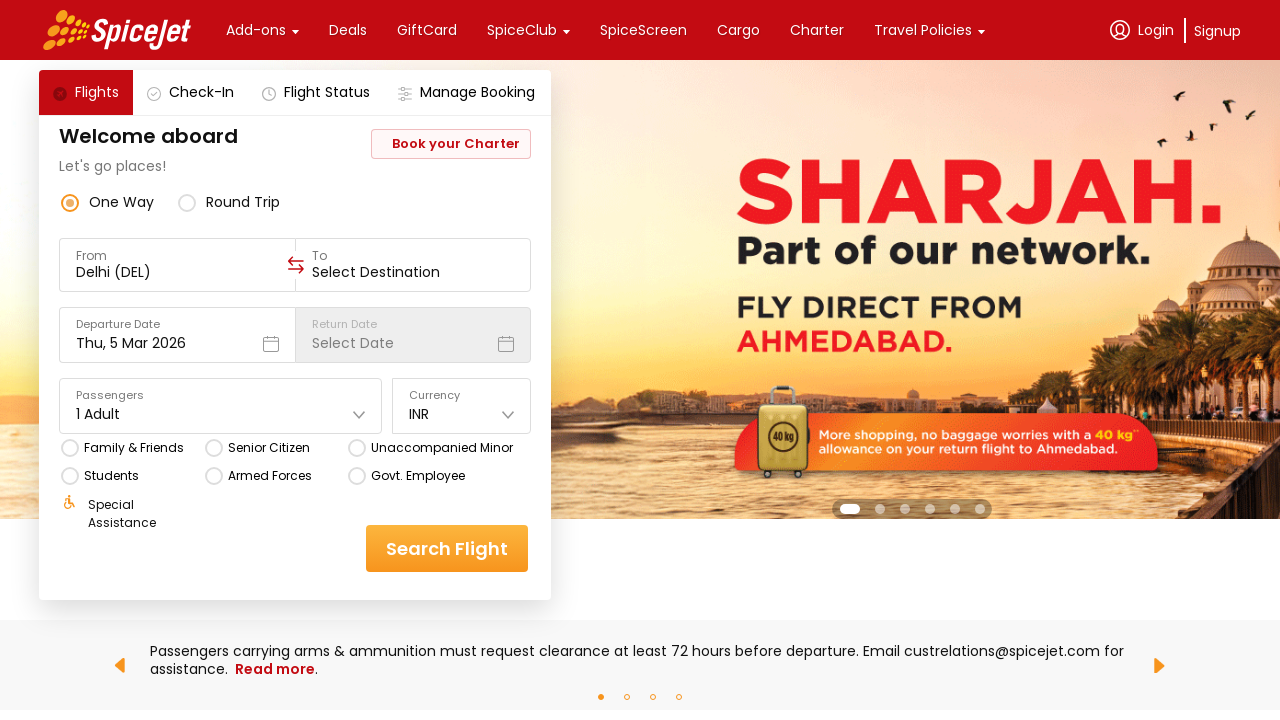

SpiceJet homepage loaded with networkidle state
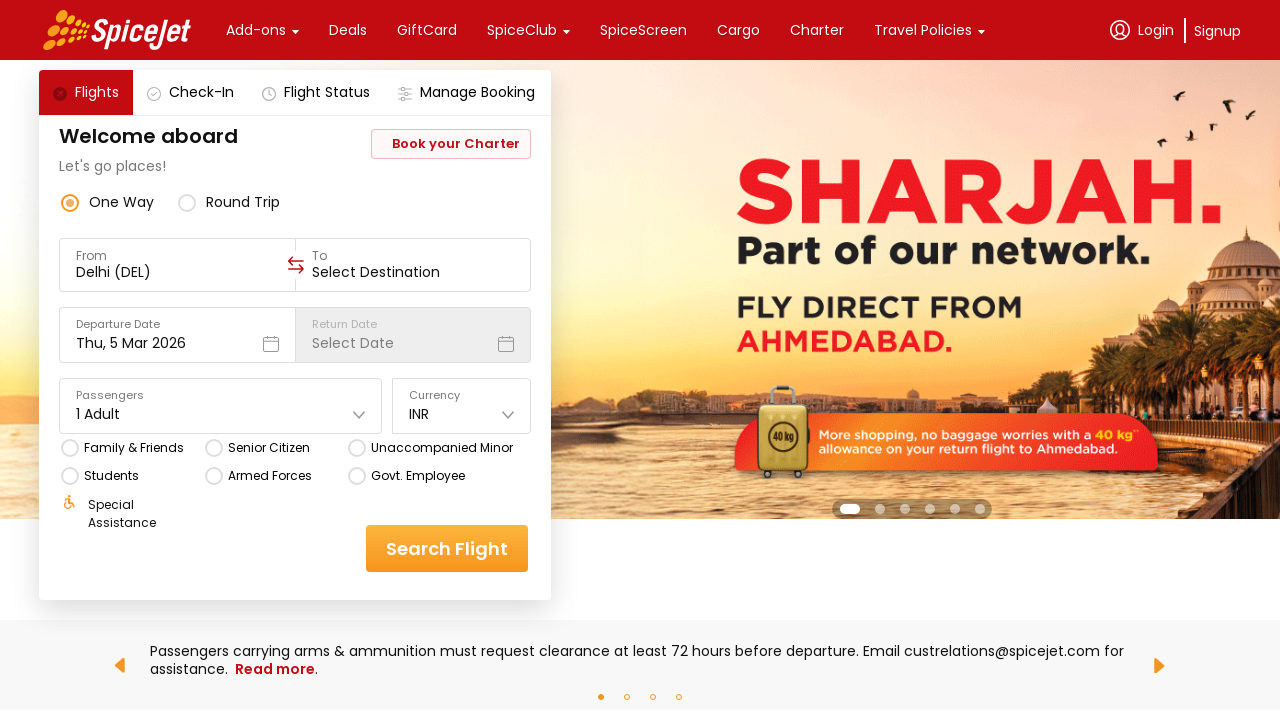

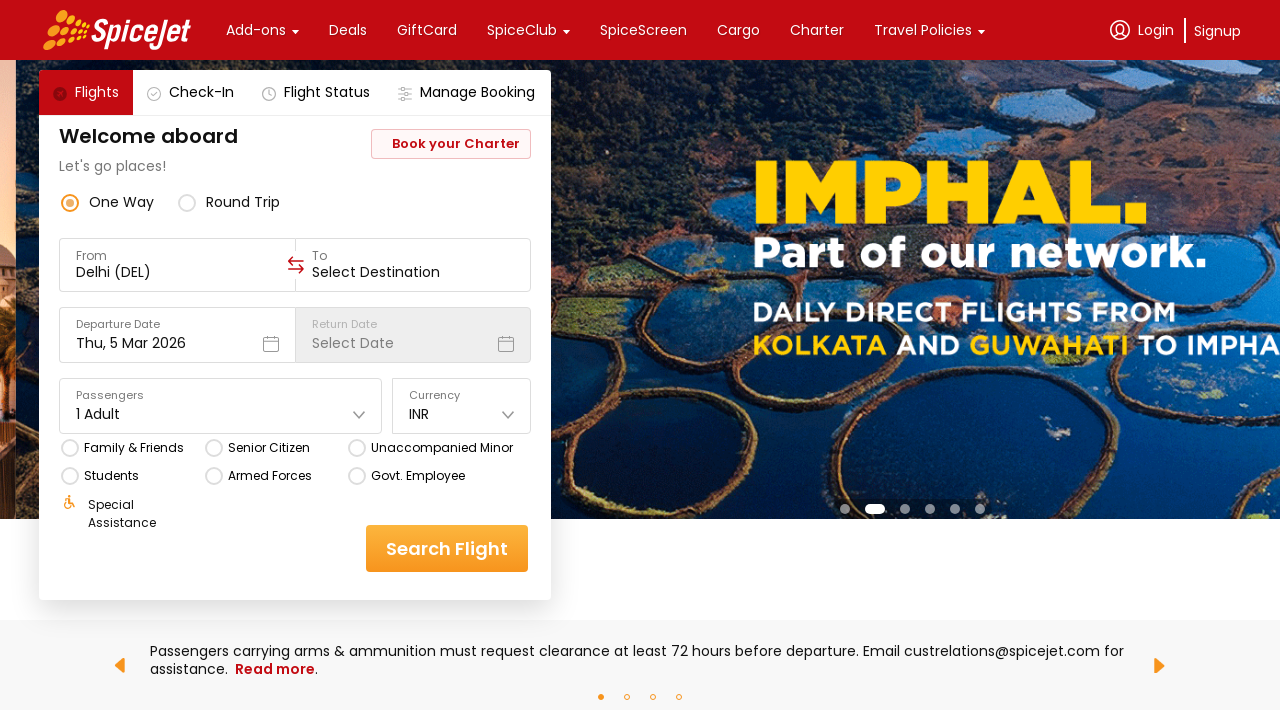